Tests dynamic loading with a shorter implicit wait by clicking start button and verifying text appears

Starting URL: https://automationfc.github.io/dynamic-loading/

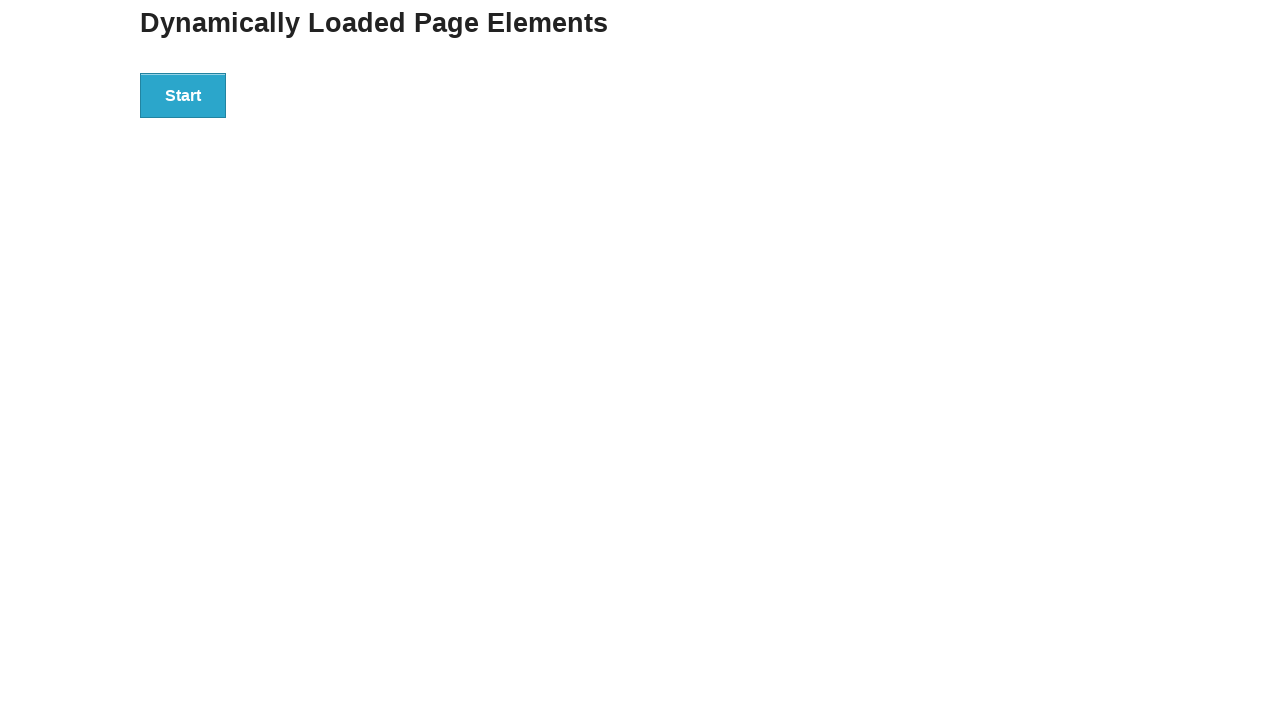

Navigated to dynamic loading page
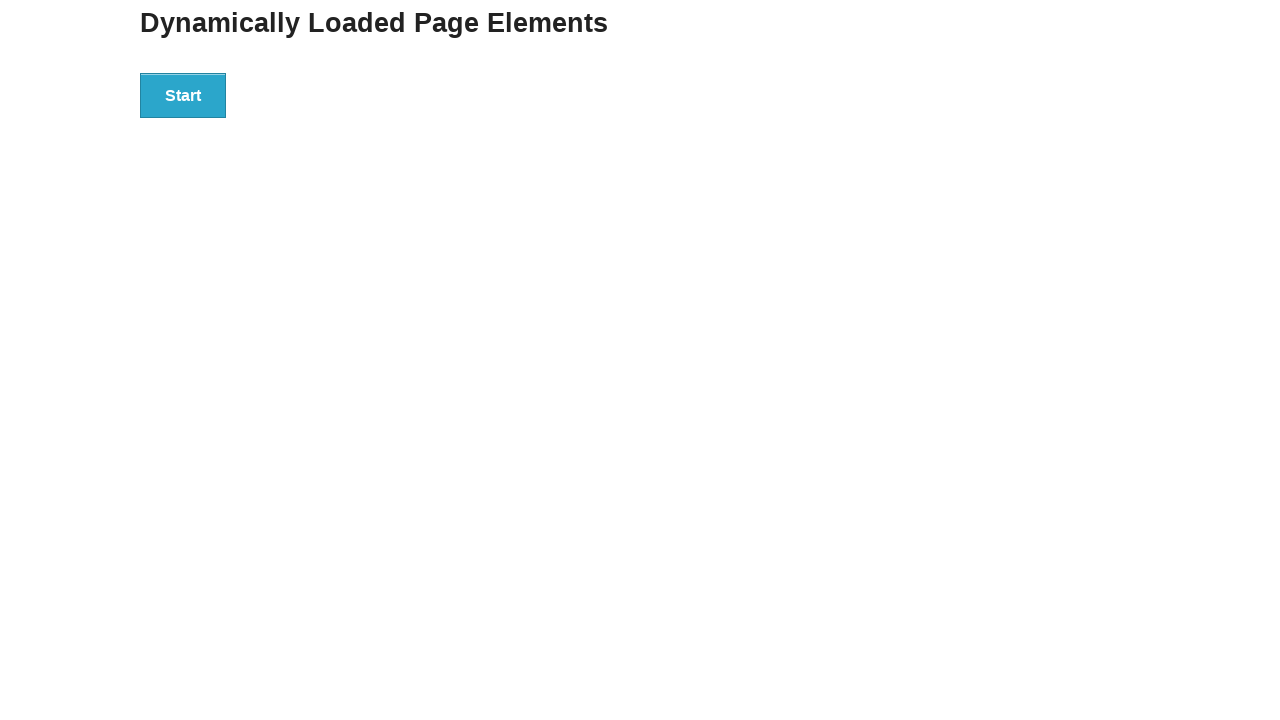

Clicked start button to trigger dynamic loading at (183, 95) on div#start>button
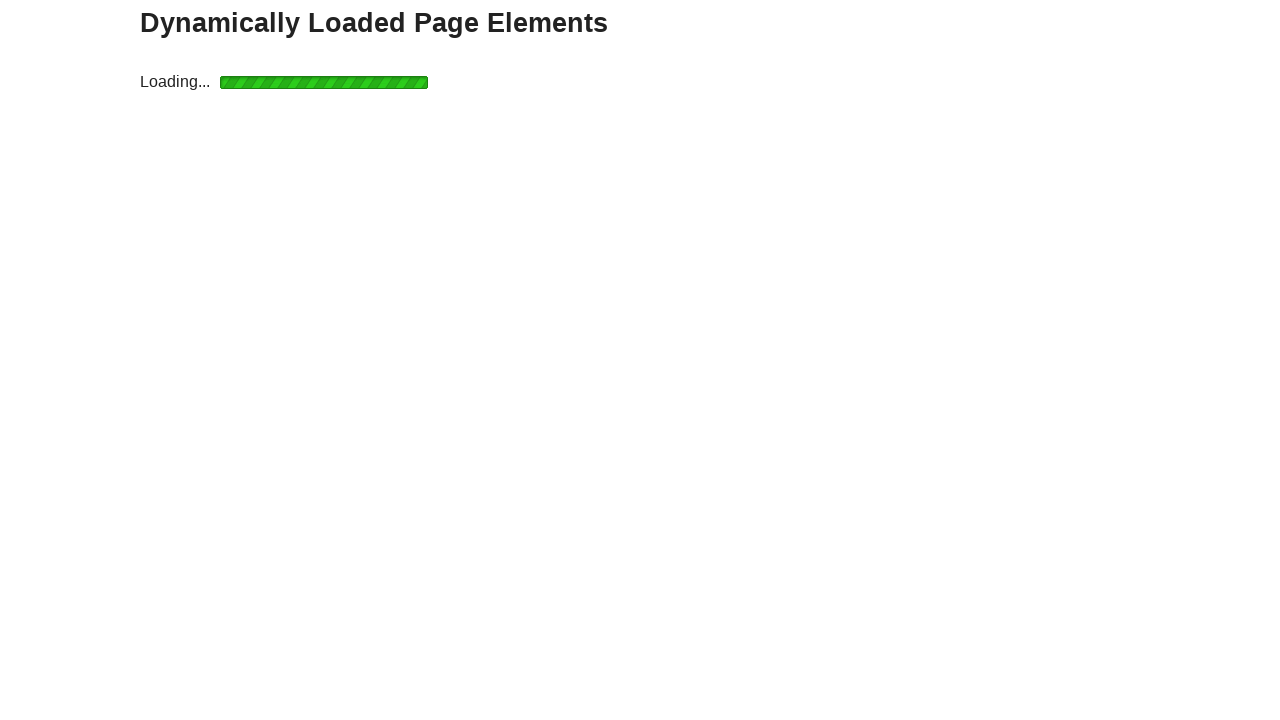

Hello World text element became visible
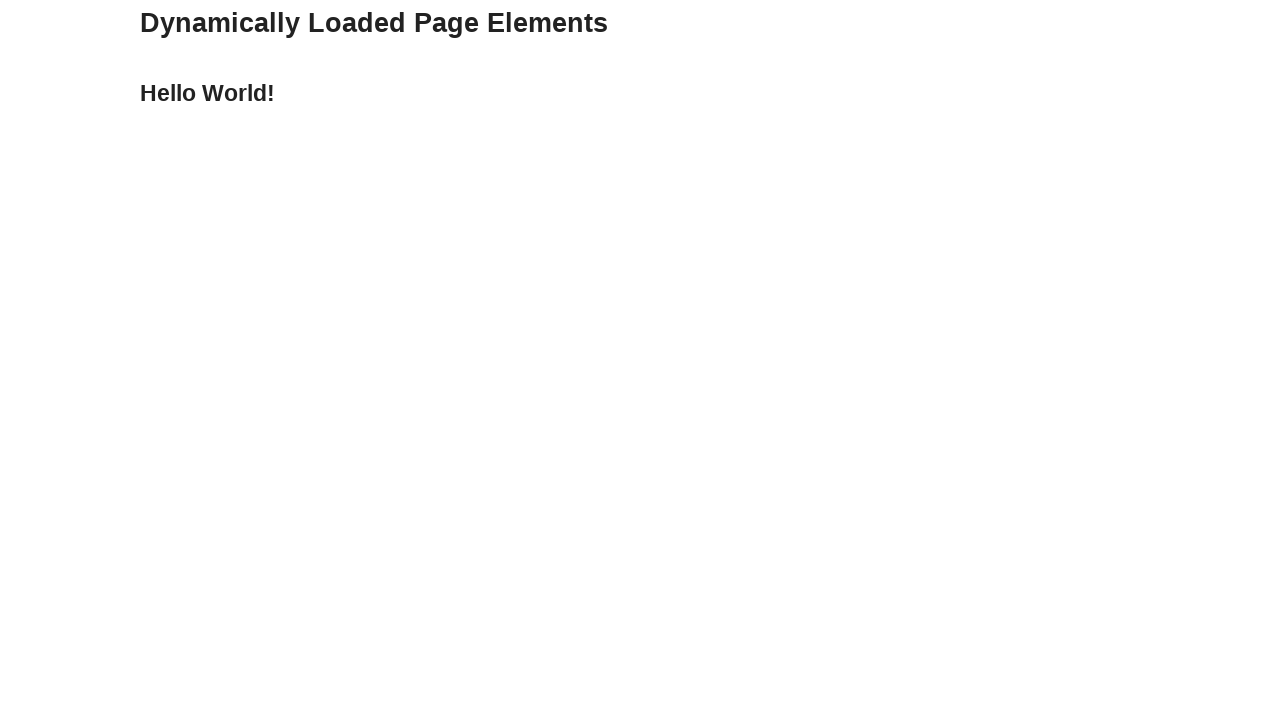

Verified that 'Hello World!' text is displayed correctly
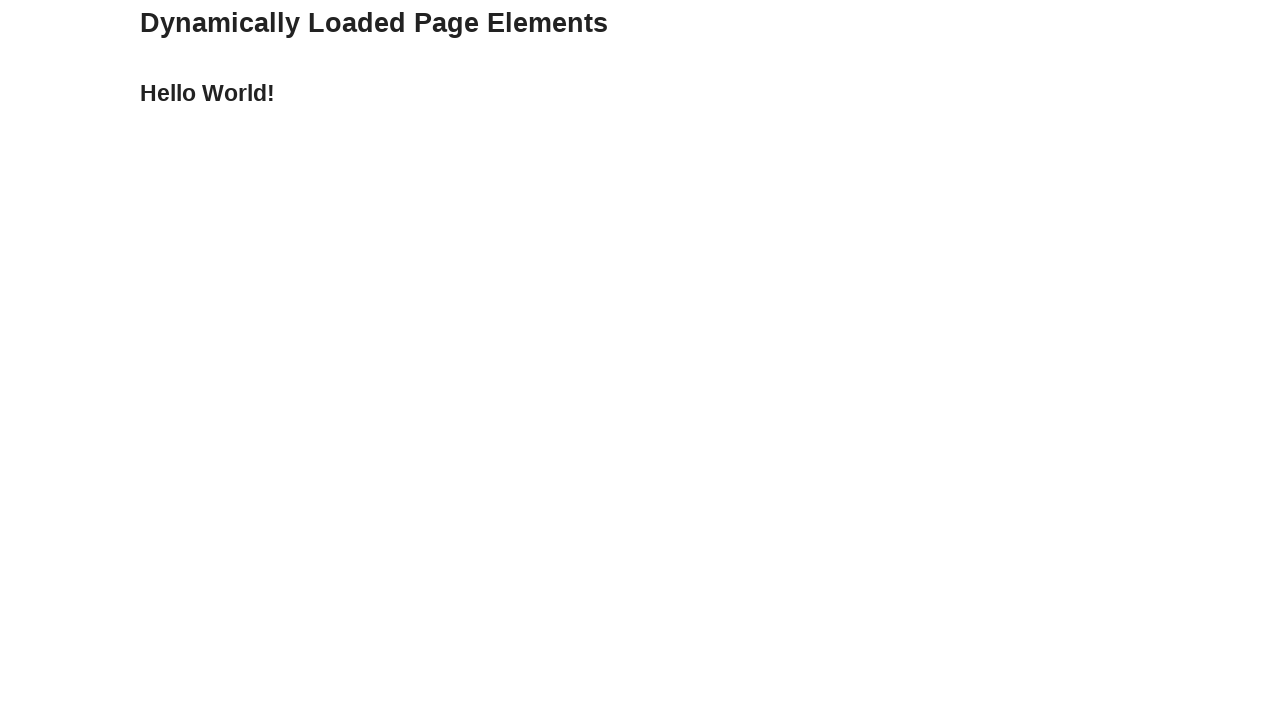

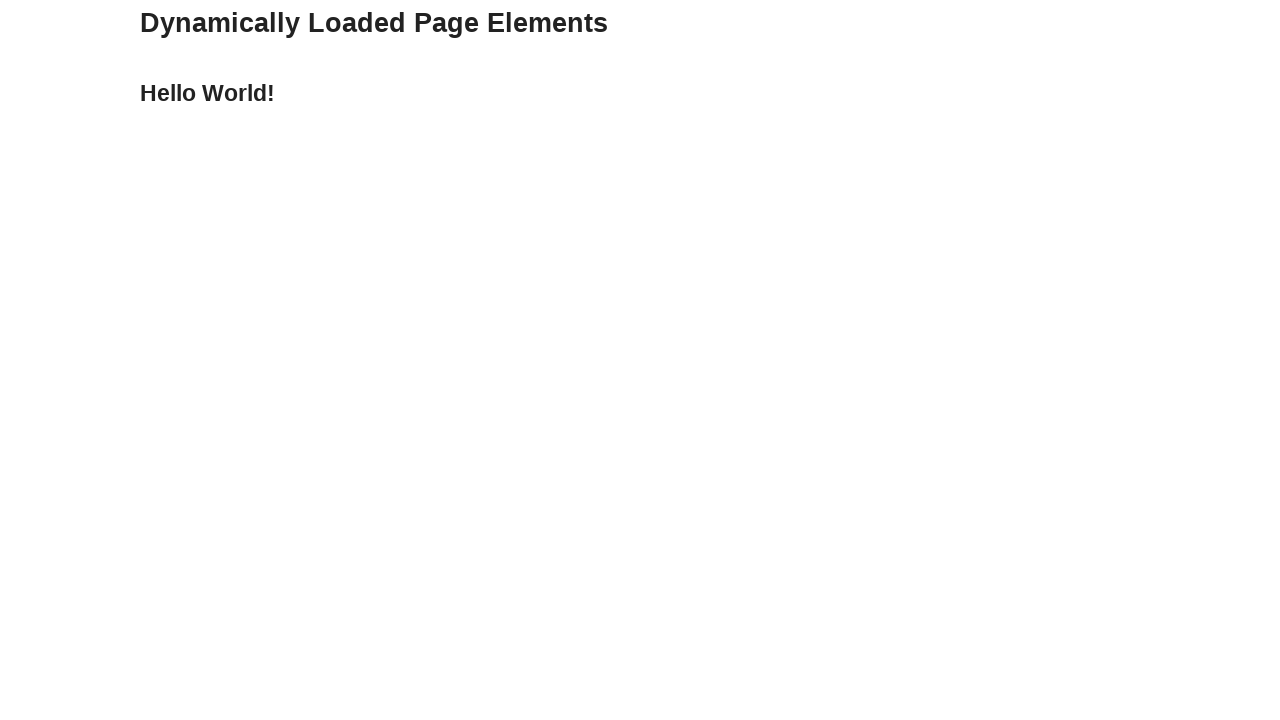